Tests multiple checkbox selection by finding all checkboxes on the page and clicking each one

Starting URL: https://automationfc.github.io/multiple-fields/

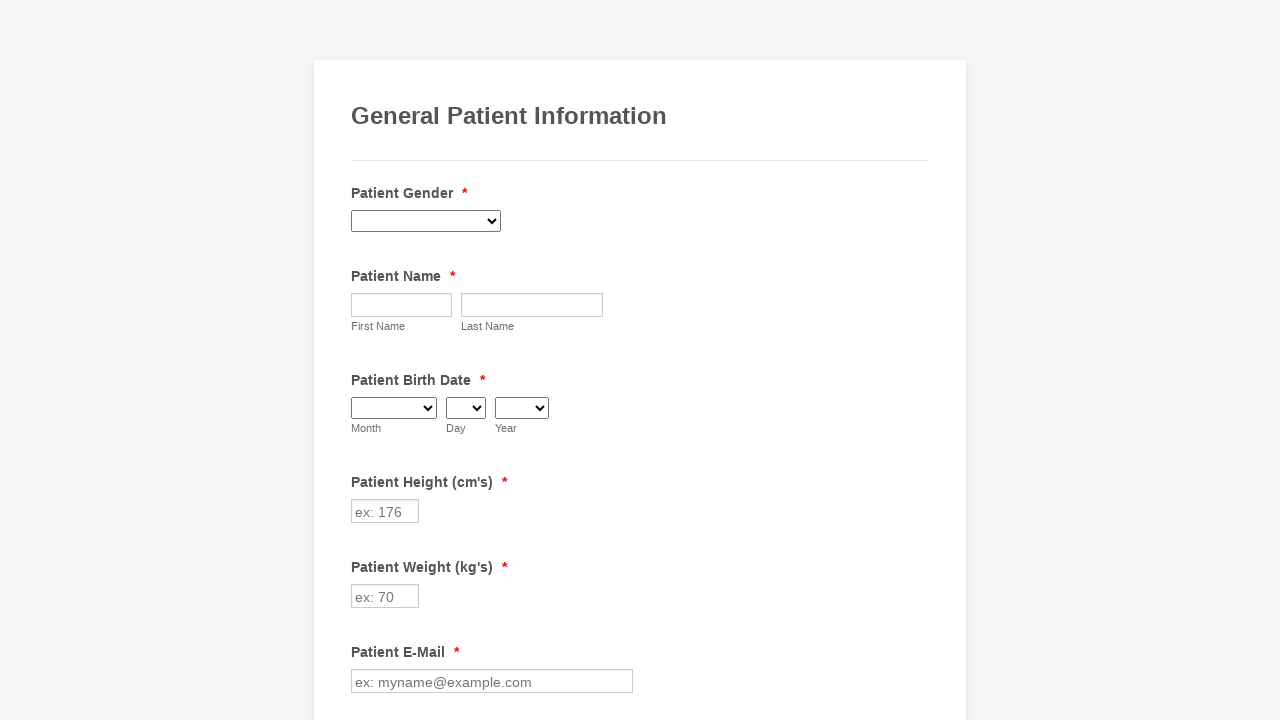

Found all checkboxes on the page
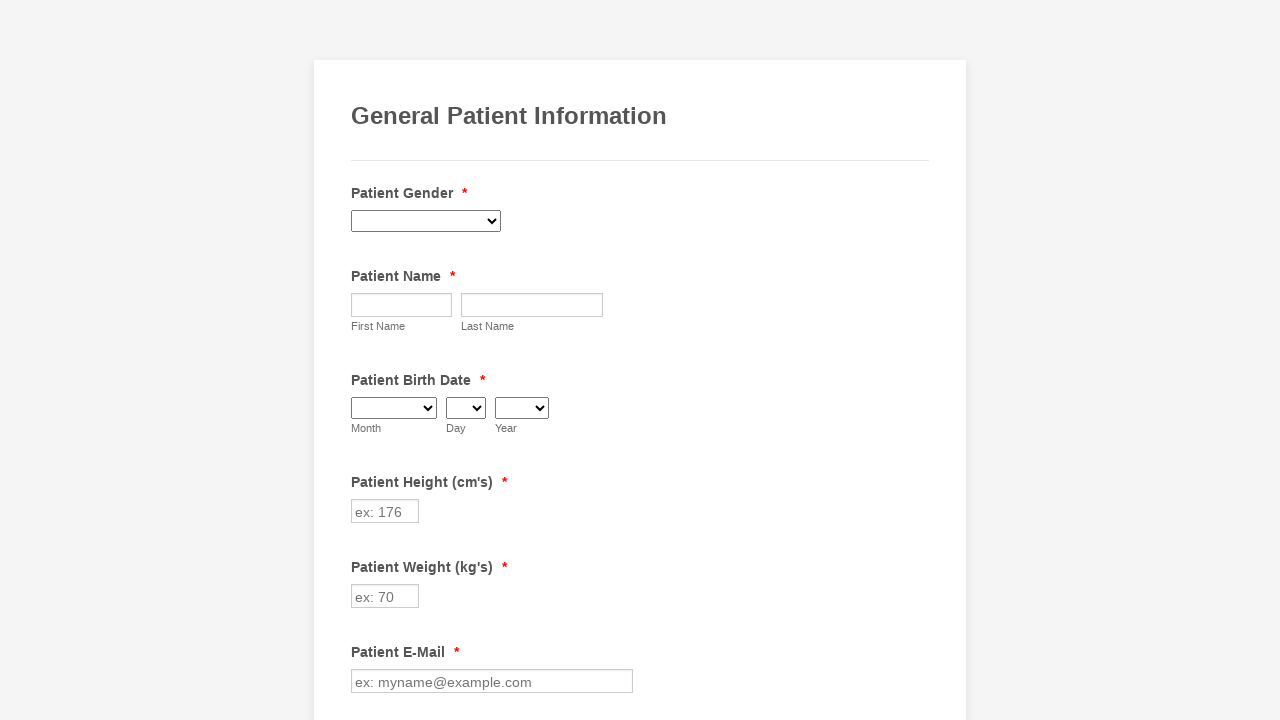

Clicked a checkbox to select it at (362, 360) on input[type='checkbox'] >> nth=0
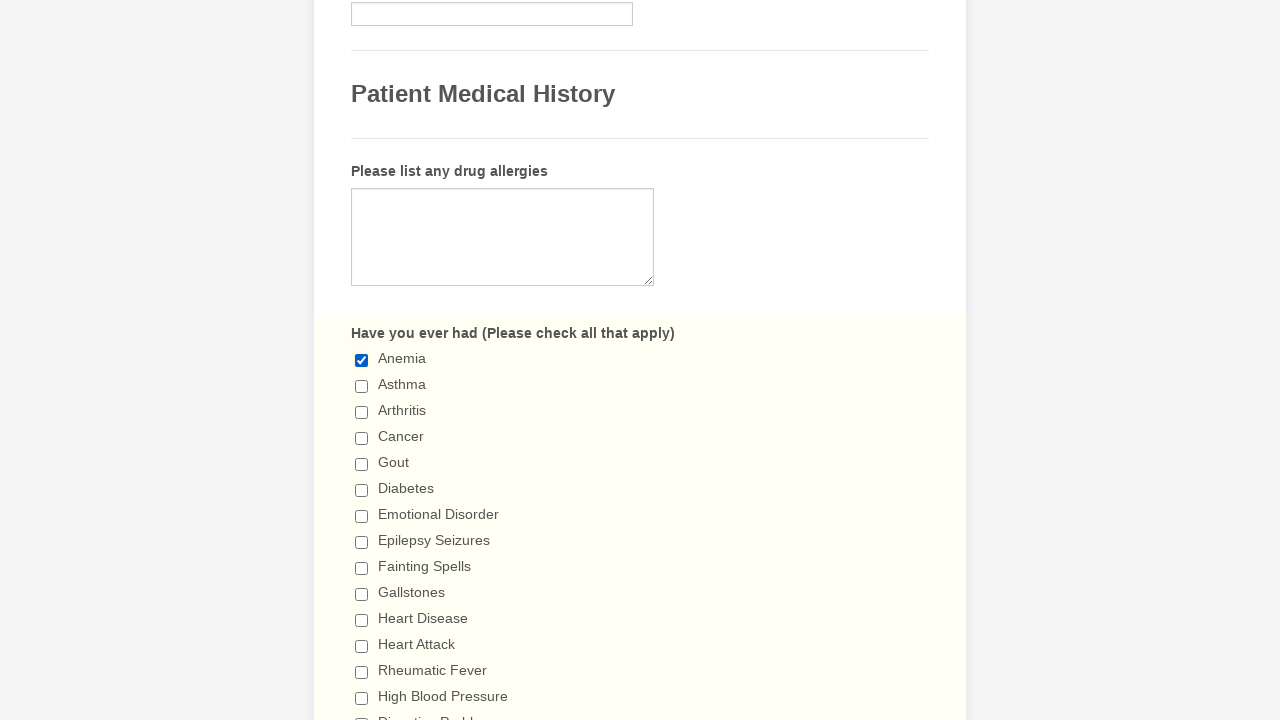

Clicked a checkbox to select it at (362, 386) on input[type='checkbox'] >> nth=1
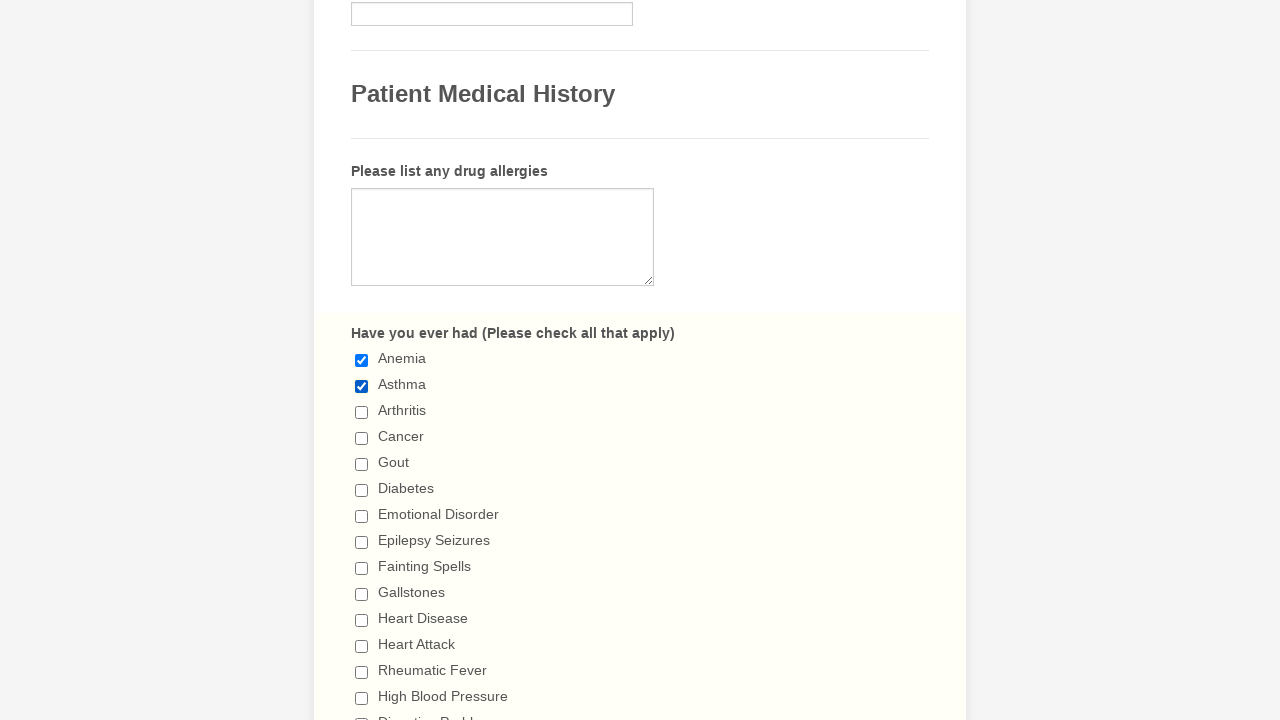

Clicked a checkbox to select it at (362, 412) on input[type='checkbox'] >> nth=2
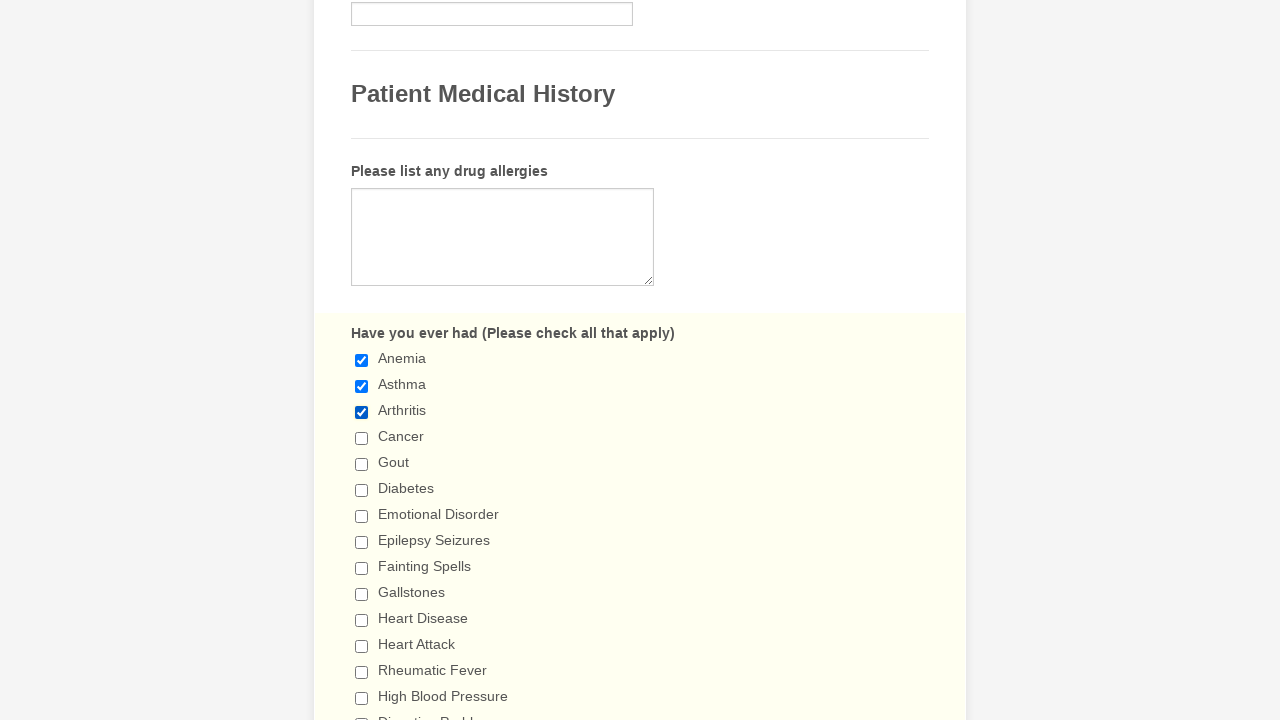

Clicked a checkbox to select it at (362, 438) on input[type='checkbox'] >> nth=3
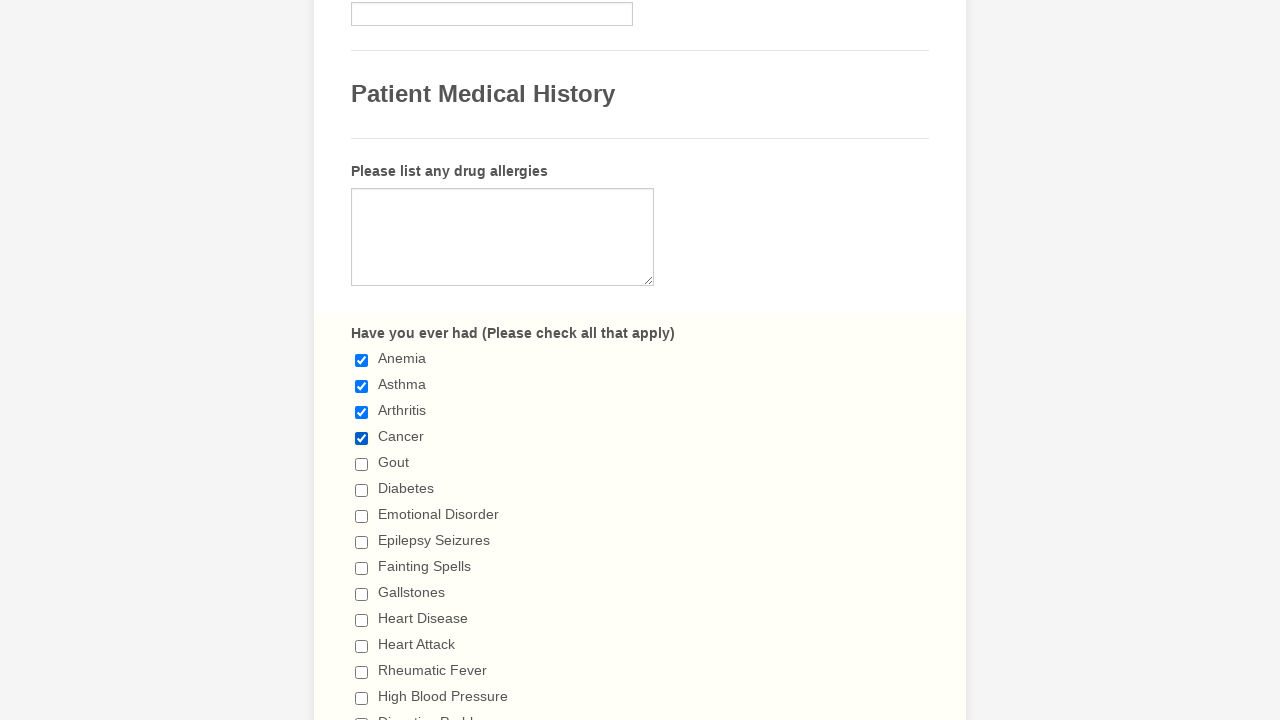

Clicked a checkbox to select it at (362, 464) on input[type='checkbox'] >> nth=4
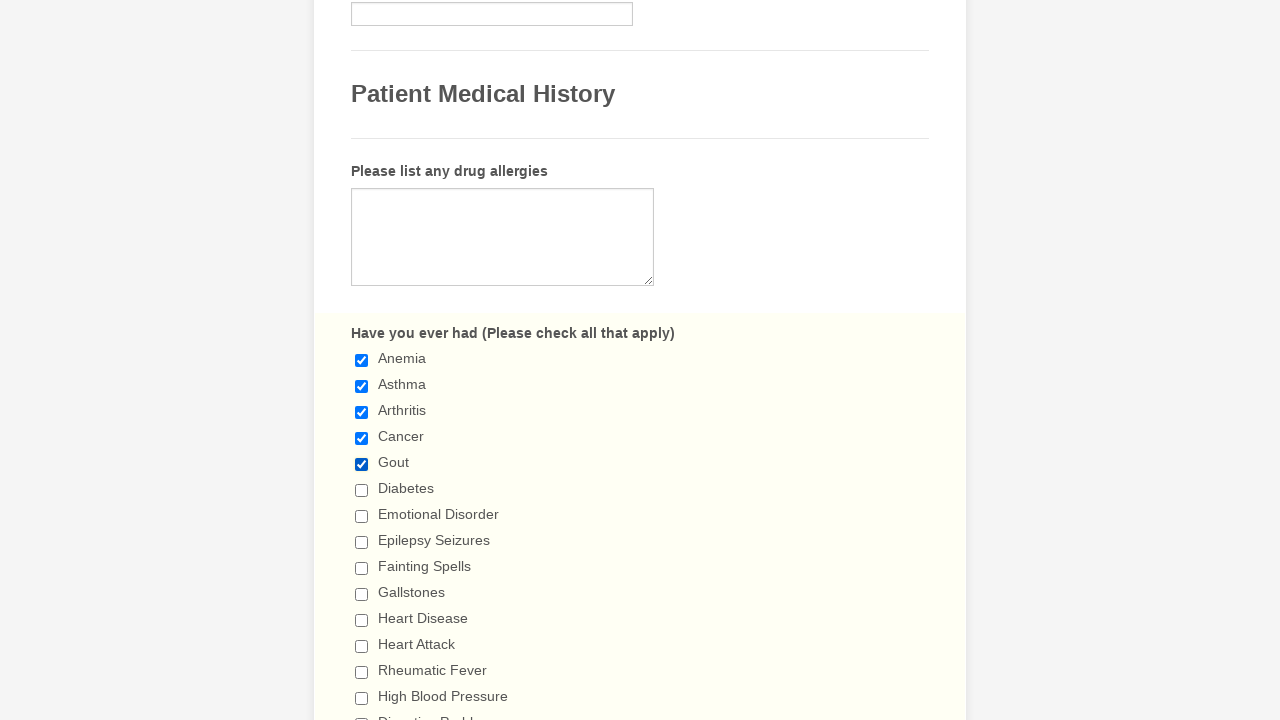

Clicked a checkbox to select it at (362, 490) on input[type='checkbox'] >> nth=5
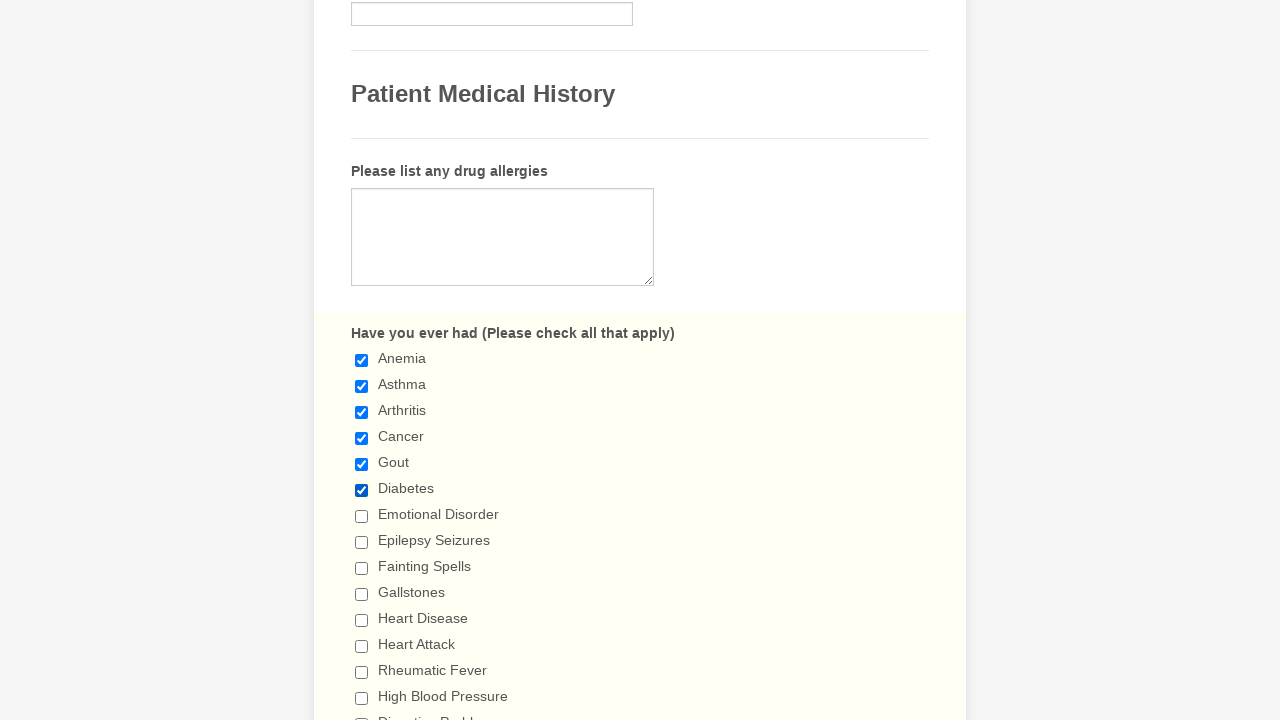

Clicked a checkbox to select it at (362, 516) on input[type='checkbox'] >> nth=6
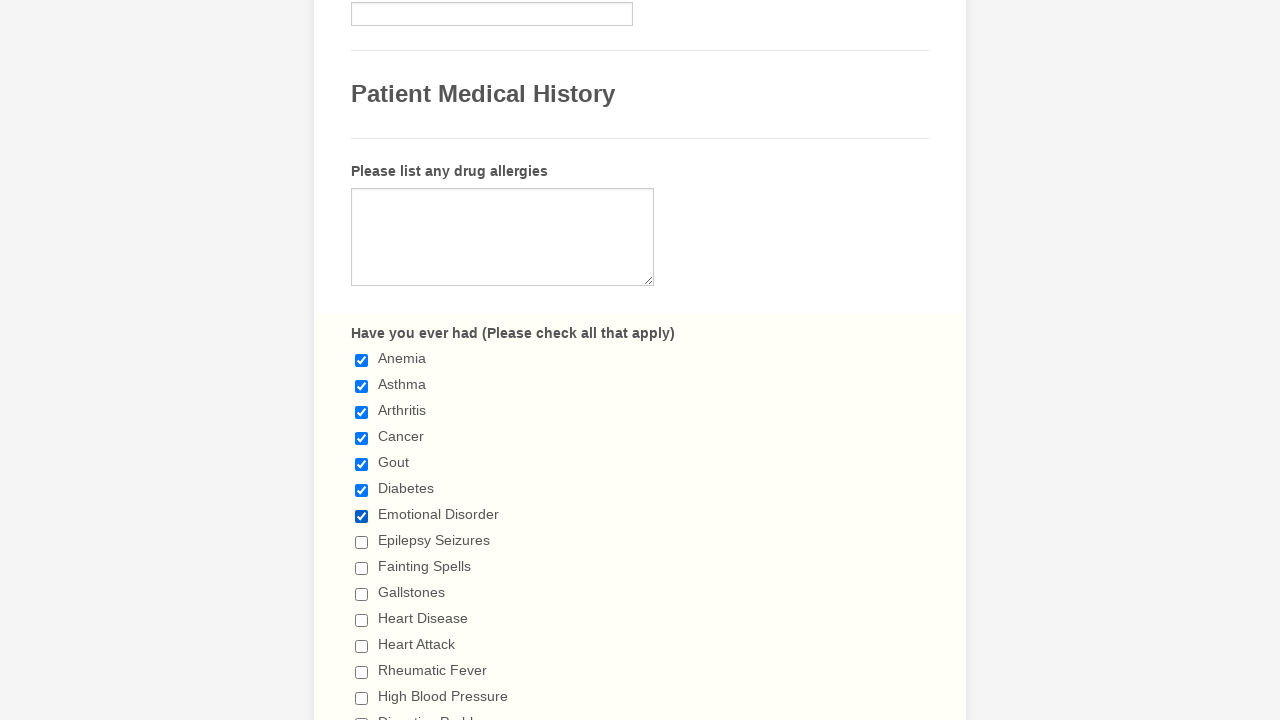

Clicked a checkbox to select it at (362, 542) on input[type='checkbox'] >> nth=7
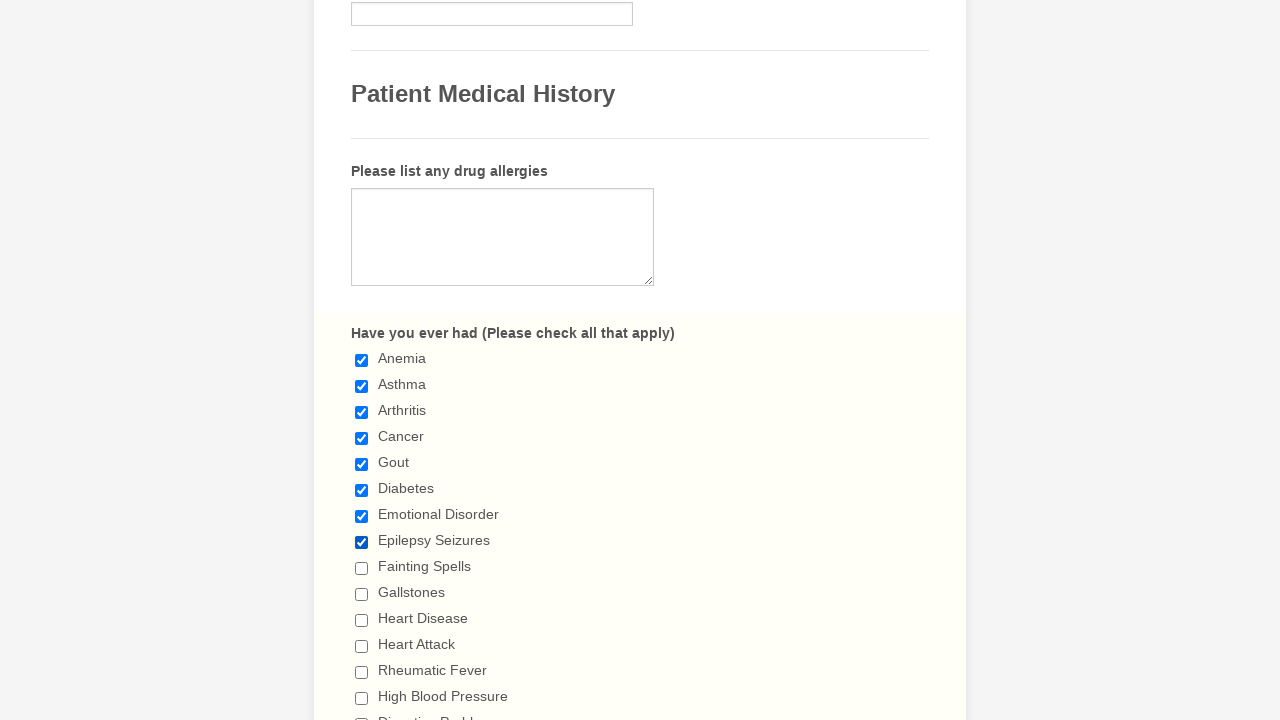

Clicked a checkbox to select it at (362, 568) on input[type='checkbox'] >> nth=8
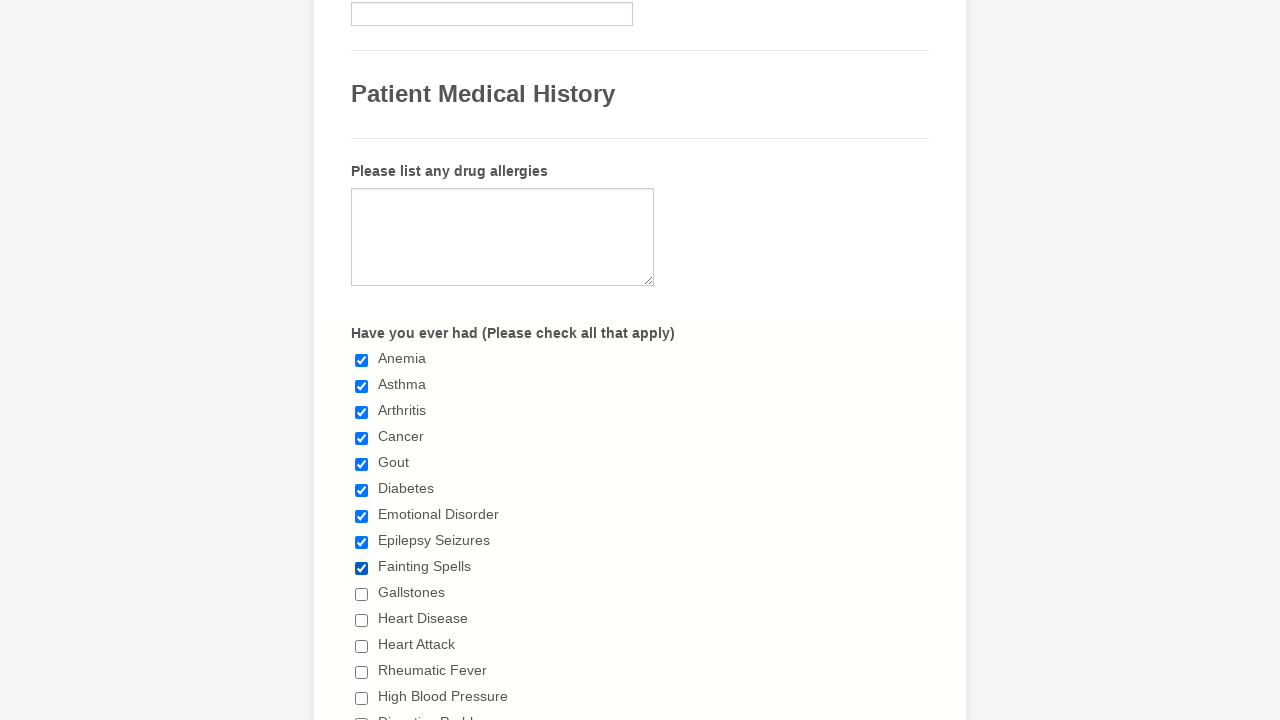

Clicked a checkbox to select it at (362, 594) on input[type='checkbox'] >> nth=9
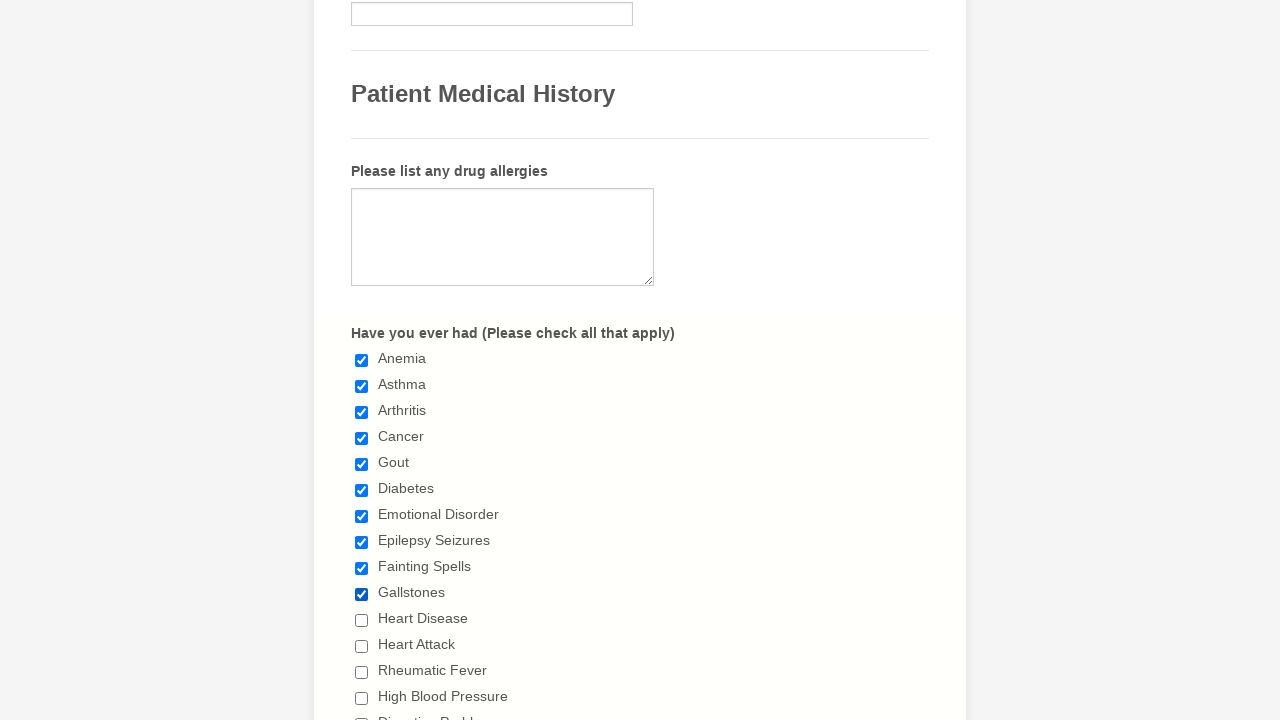

Clicked a checkbox to select it at (362, 620) on input[type='checkbox'] >> nth=10
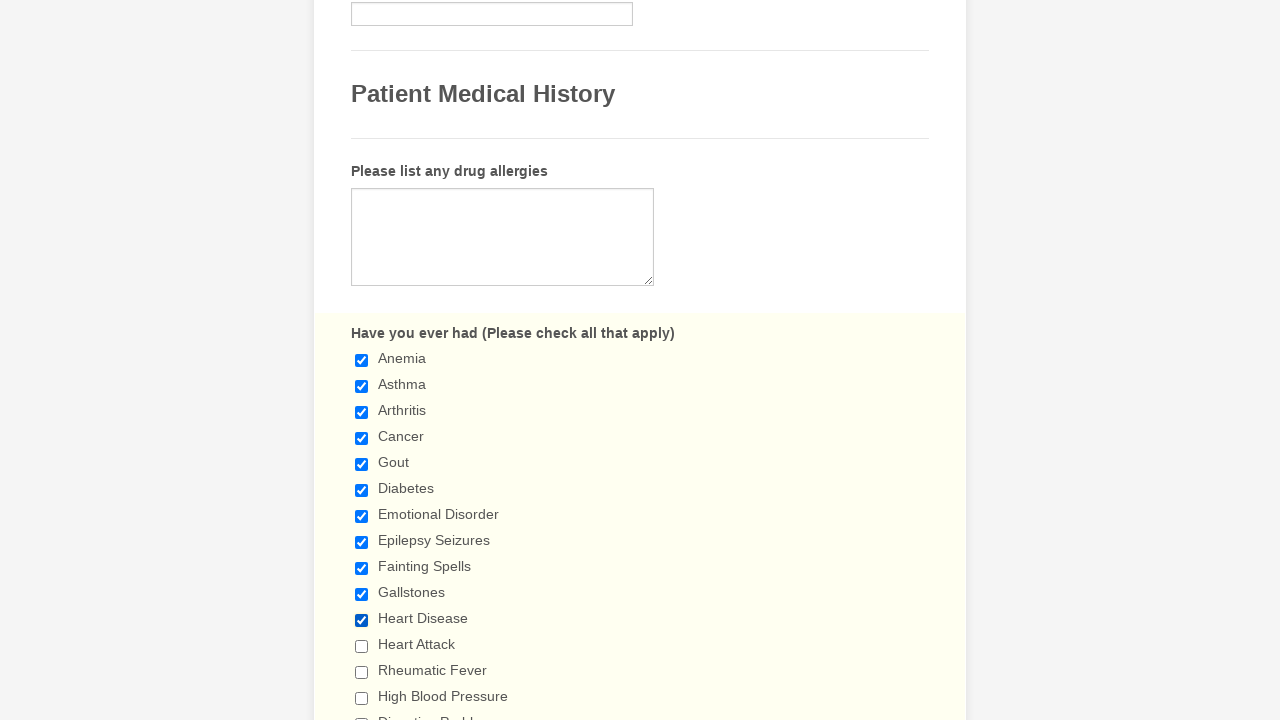

Clicked a checkbox to select it at (362, 646) on input[type='checkbox'] >> nth=11
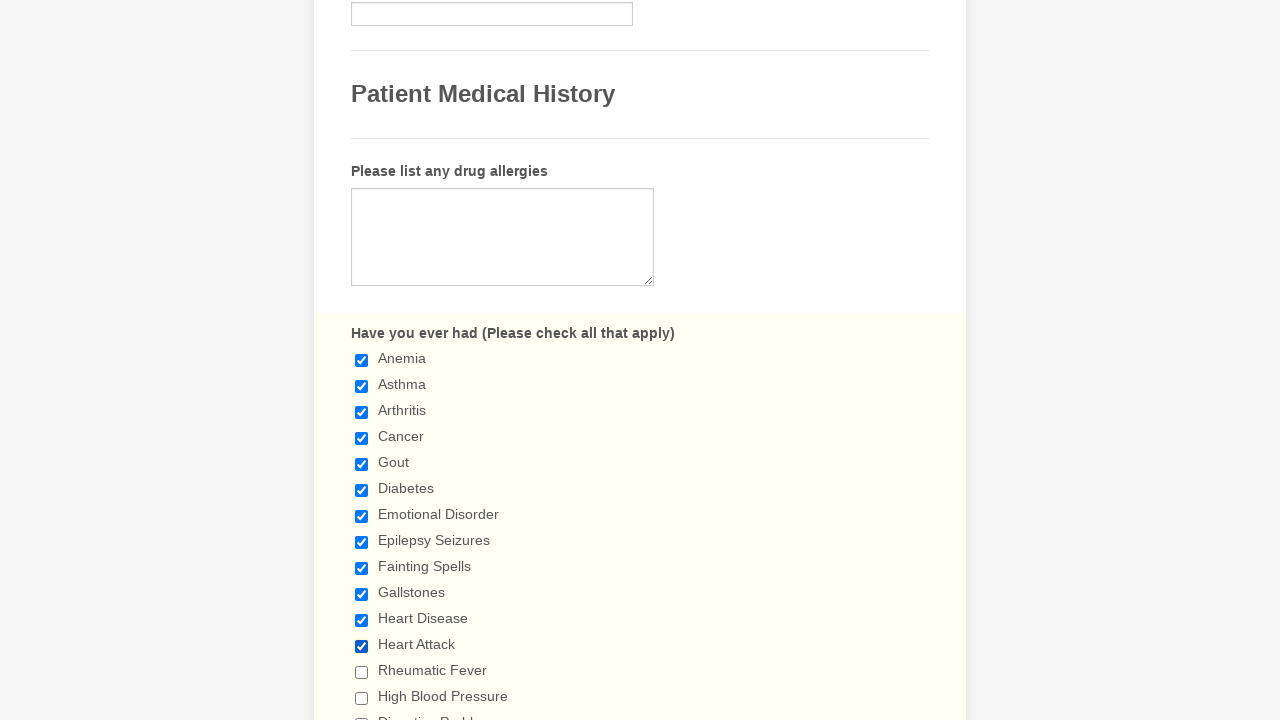

Clicked a checkbox to select it at (362, 672) on input[type='checkbox'] >> nth=12
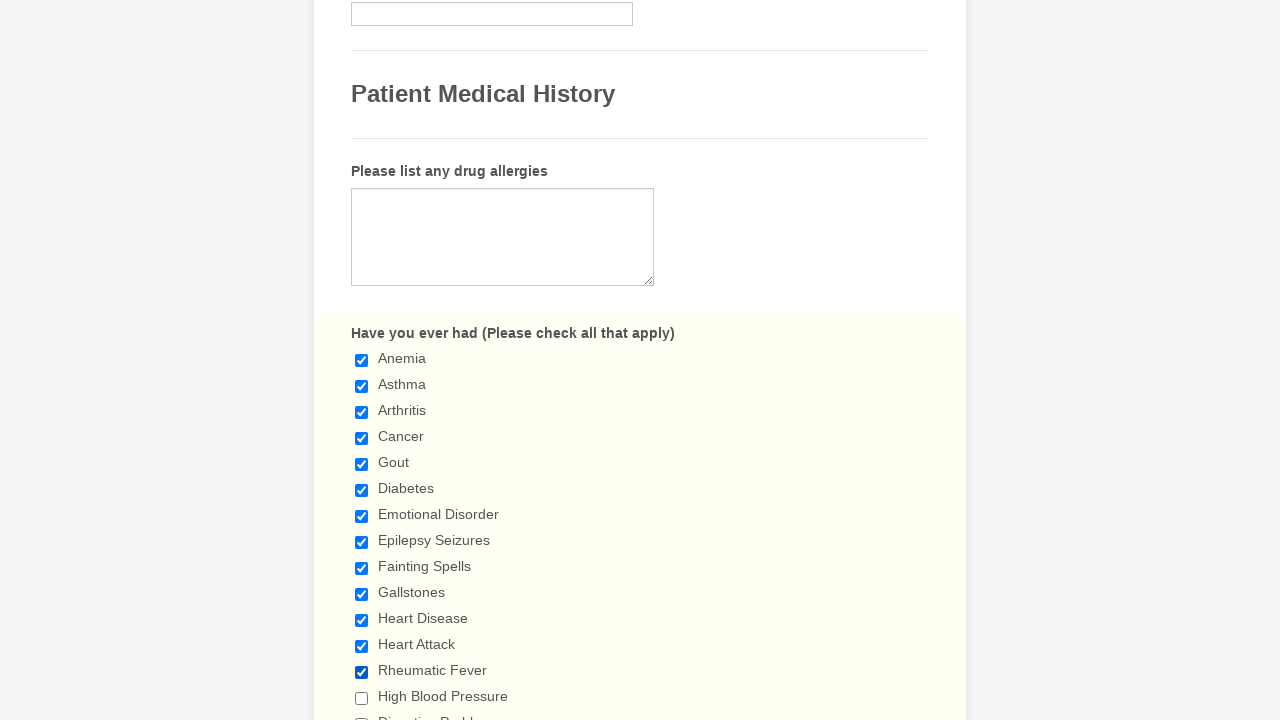

Clicked a checkbox to select it at (362, 698) on input[type='checkbox'] >> nth=13
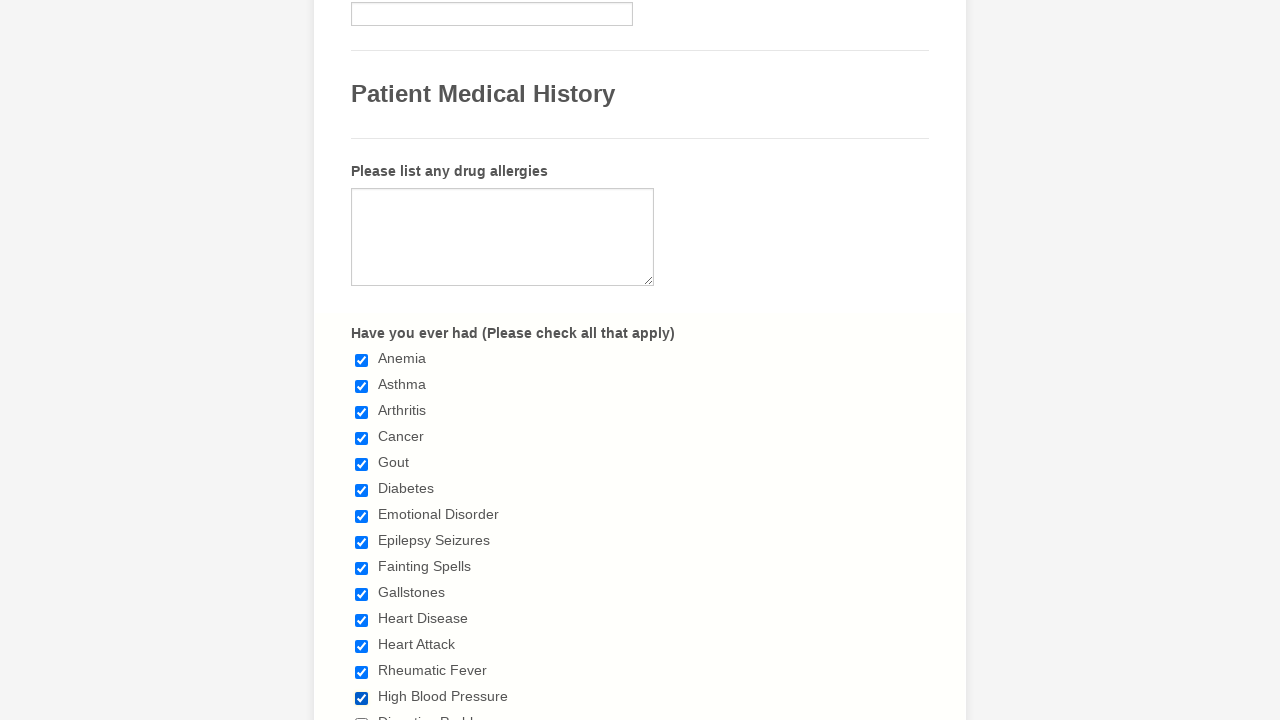

Clicked a checkbox to select it at (362, 714) on input[type='checkbox'] >> nth=14
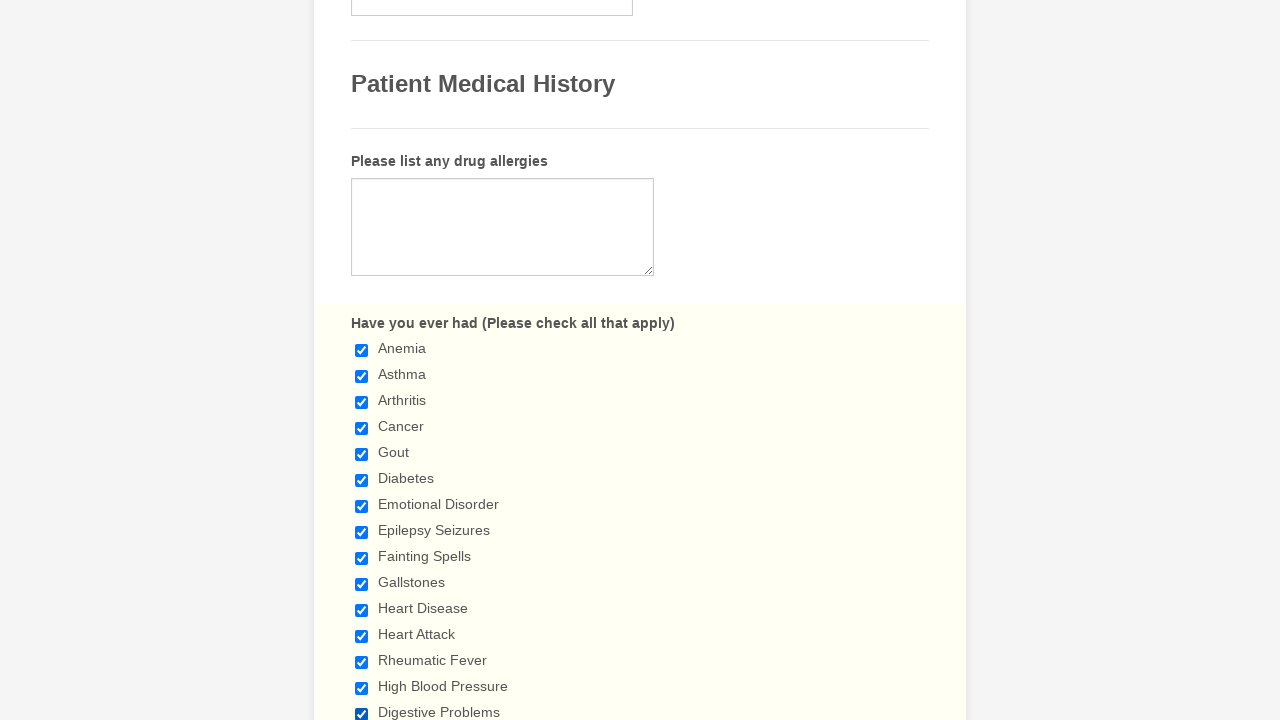

Clicked a checkbox to select it at (362, 360) on input[type='checkbox'] >> nth=15
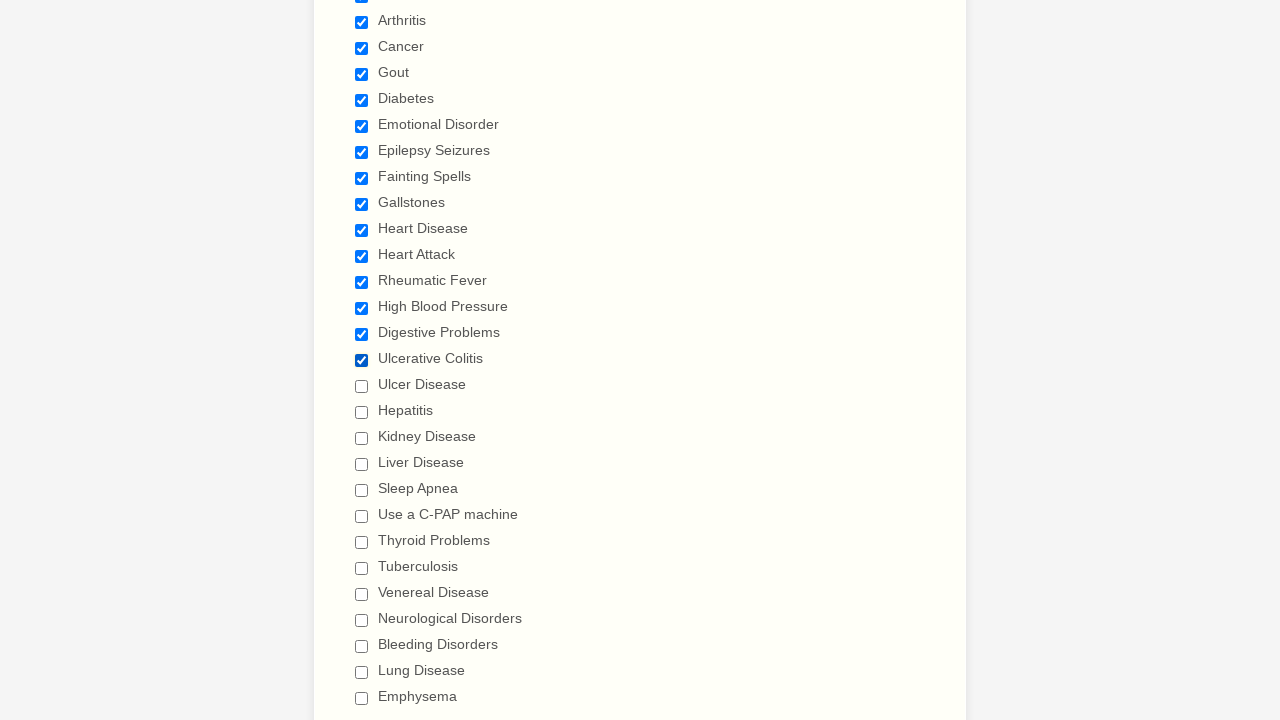

Clicked a checkbox to select it at (362, 386) on input[type='checkbox'] >> nth=16
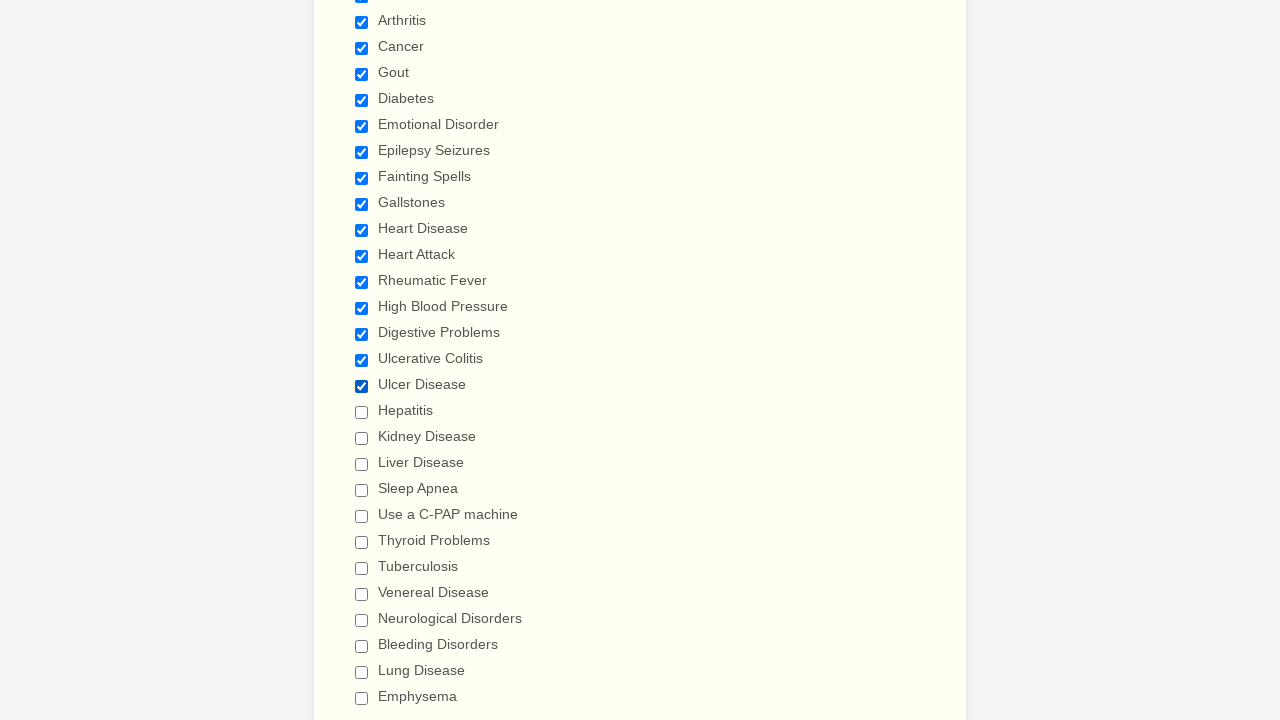

Clicked a checkbox to select it at (362, 412) on input[type='checkbox'] >> nth=17
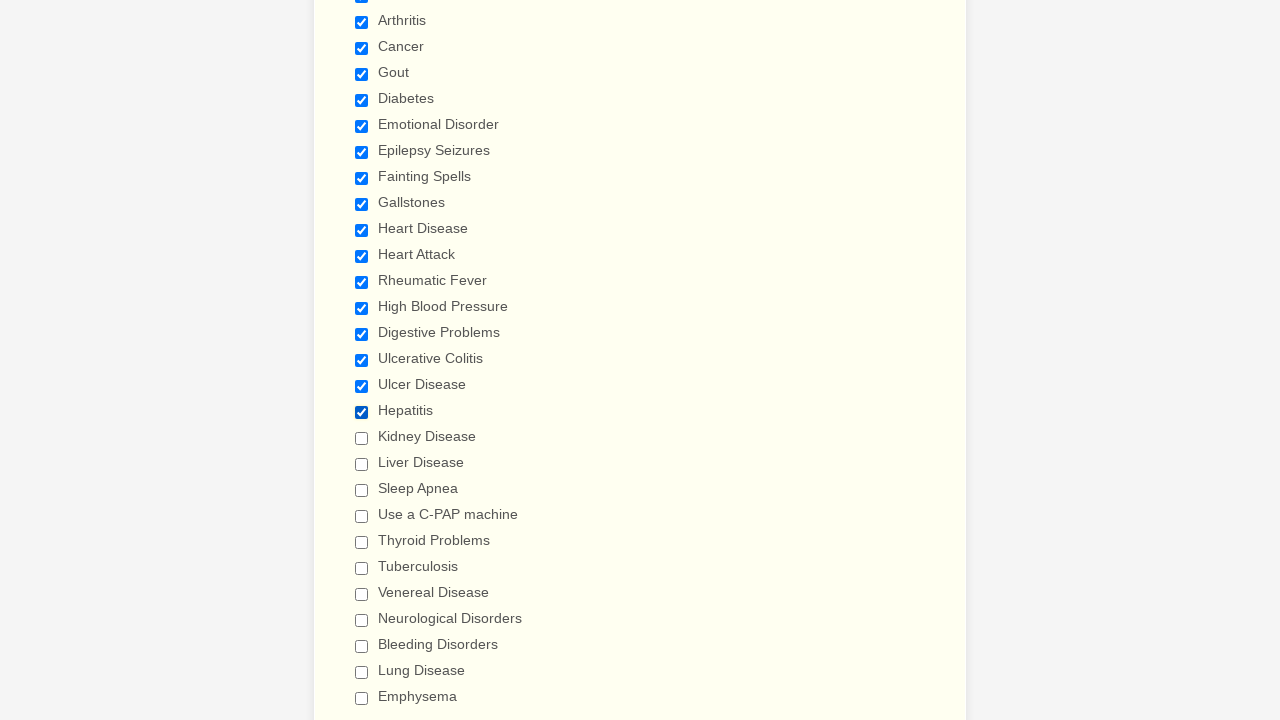

Clicked a checkbox to select it at (362, 438) on input[type='checkbox'] >> nth=18
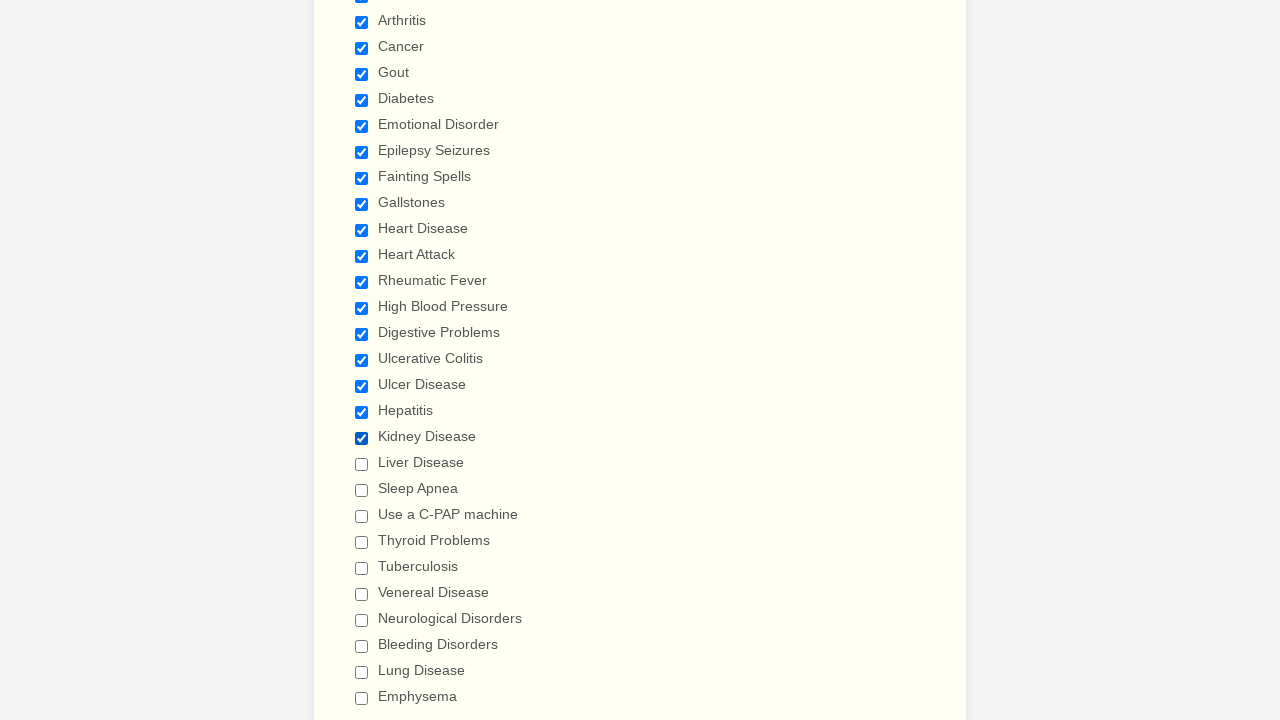

Clicked a checkbox to select it at (362, 464) on input[type='checkbox'] >> nth=19
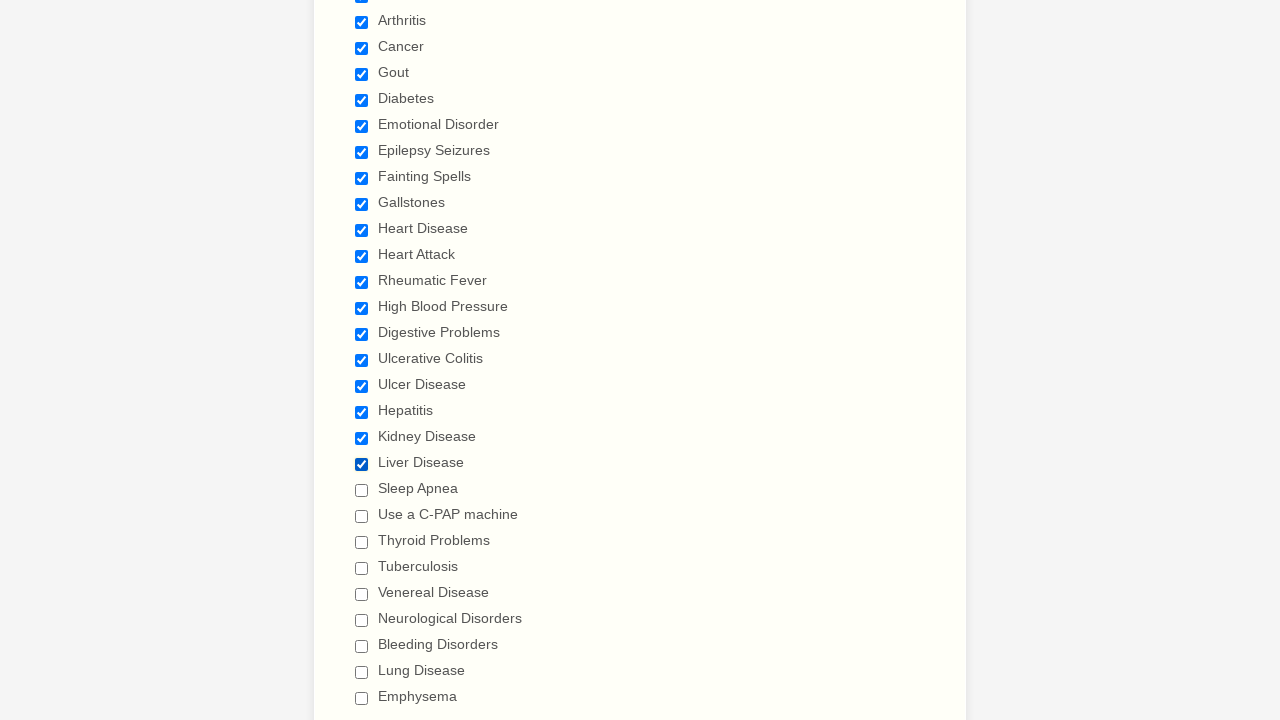

Clicked a checkbox to select it at (362, 490) on input[type='checkbox'] >> nth=20
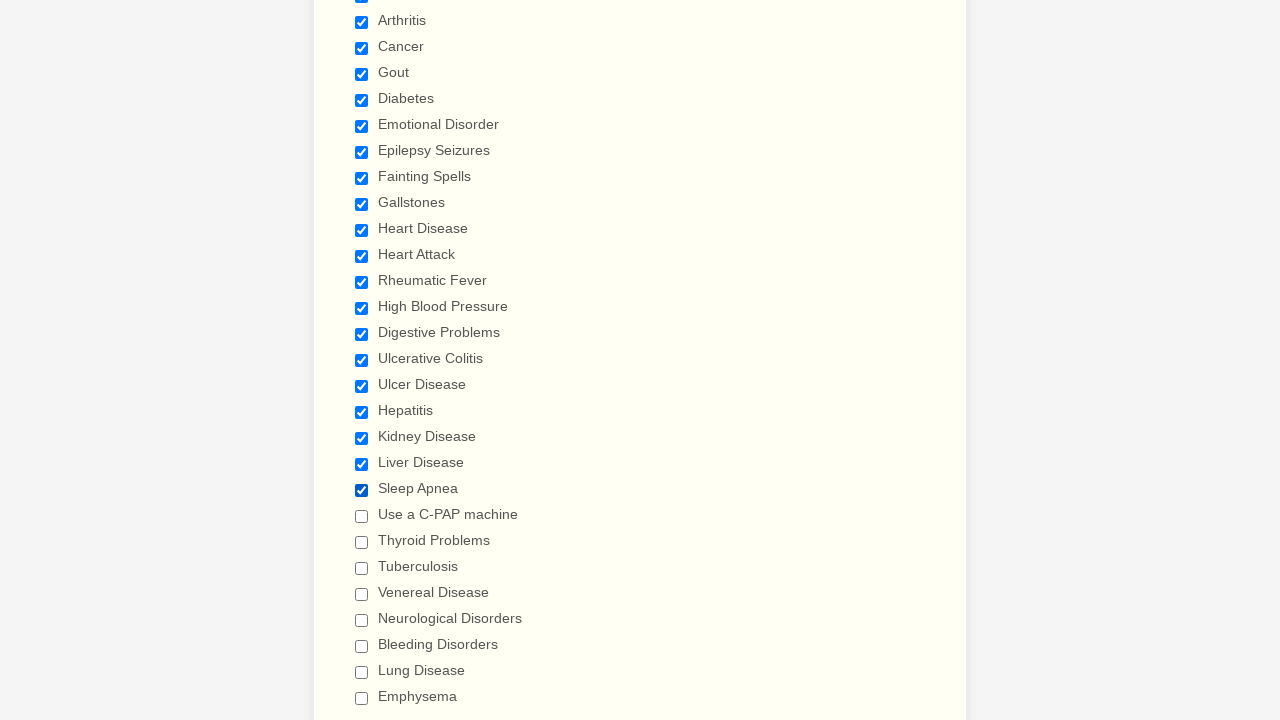

Clicked a checkbox to select it at (362, 516) on input[type='checkbox'] >> nth=21
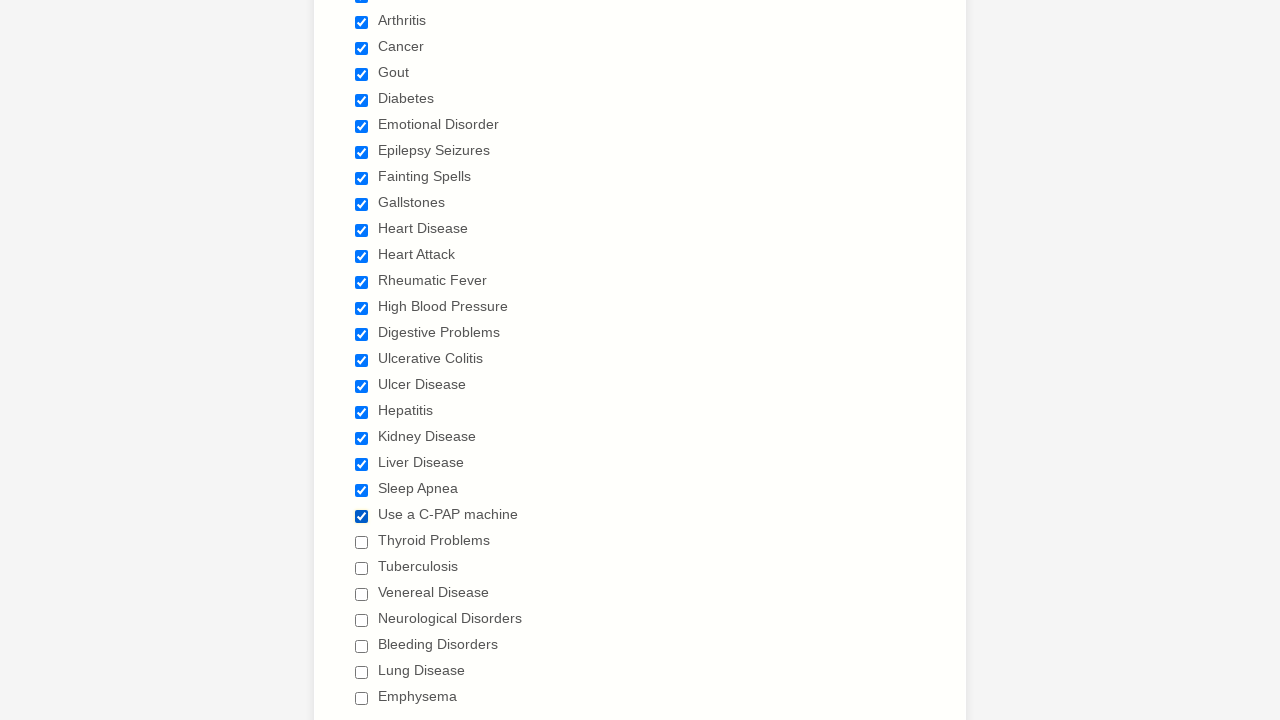

Clicked a checkbox to select it at (362, 542) on input[type='checkbox'] >> nth=22
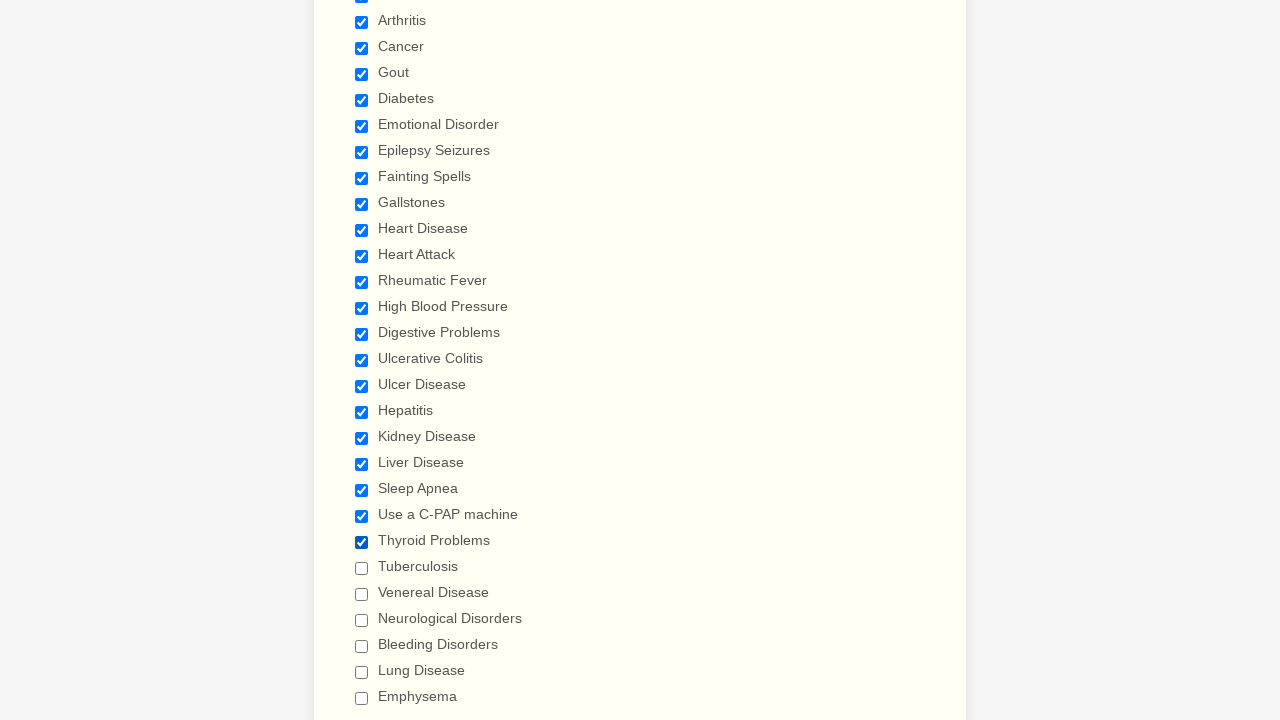

Clicked a checkbox to select it at (362, 568) on input[type='checkbox'] >> nth=23
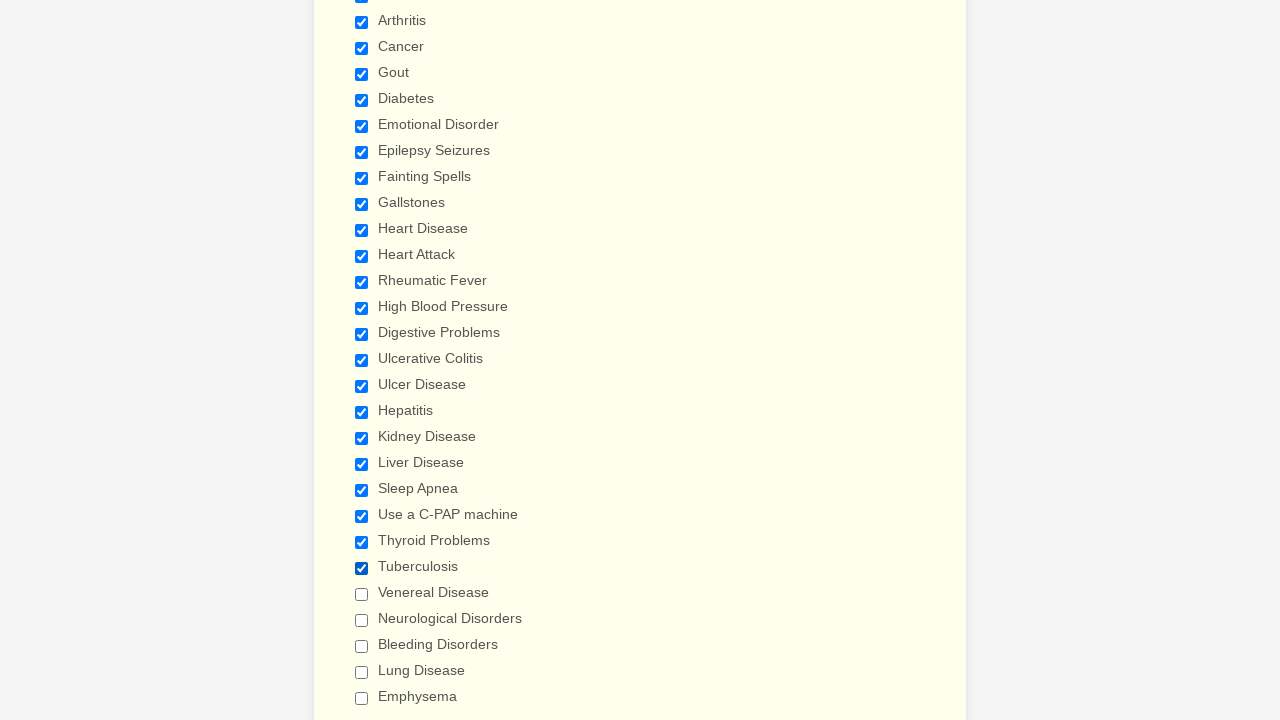

Clicked a checkbox to select it at (362, 594) on input[type='checkbox'] >> nth=24
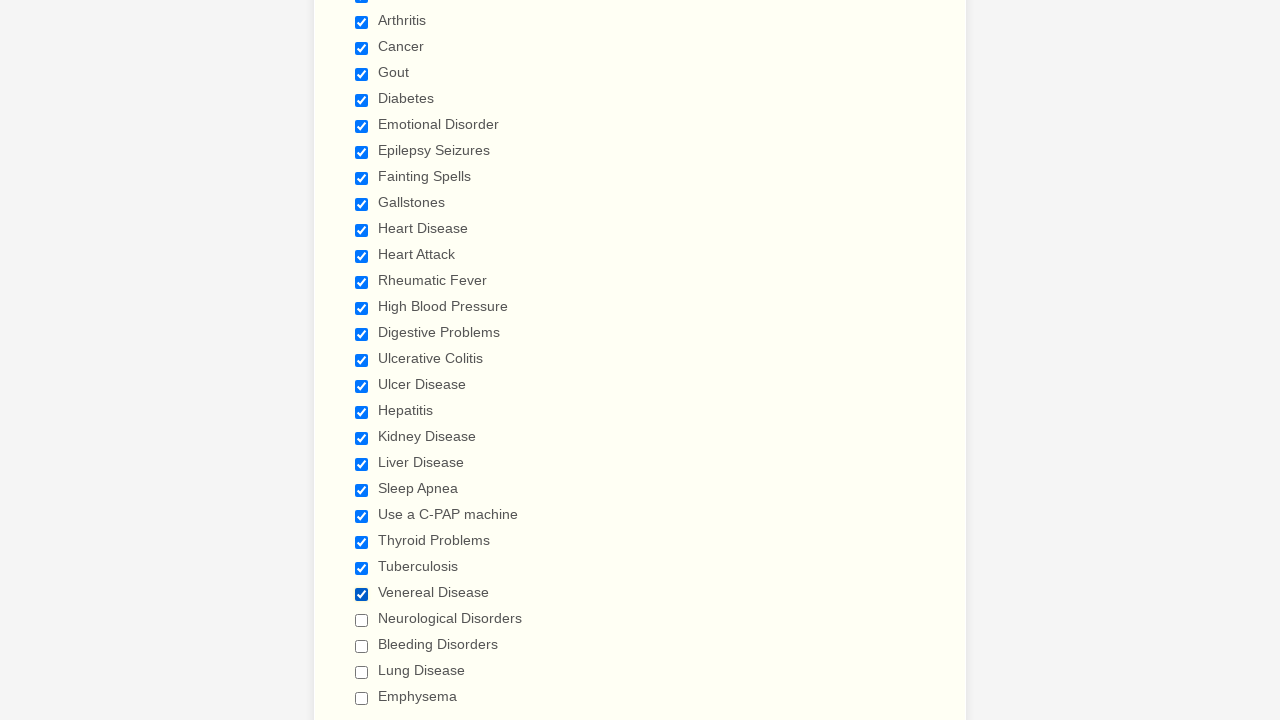

Clicked a checkbox to select it at (362, 620) on input[type='checkbox'] >> nth=25
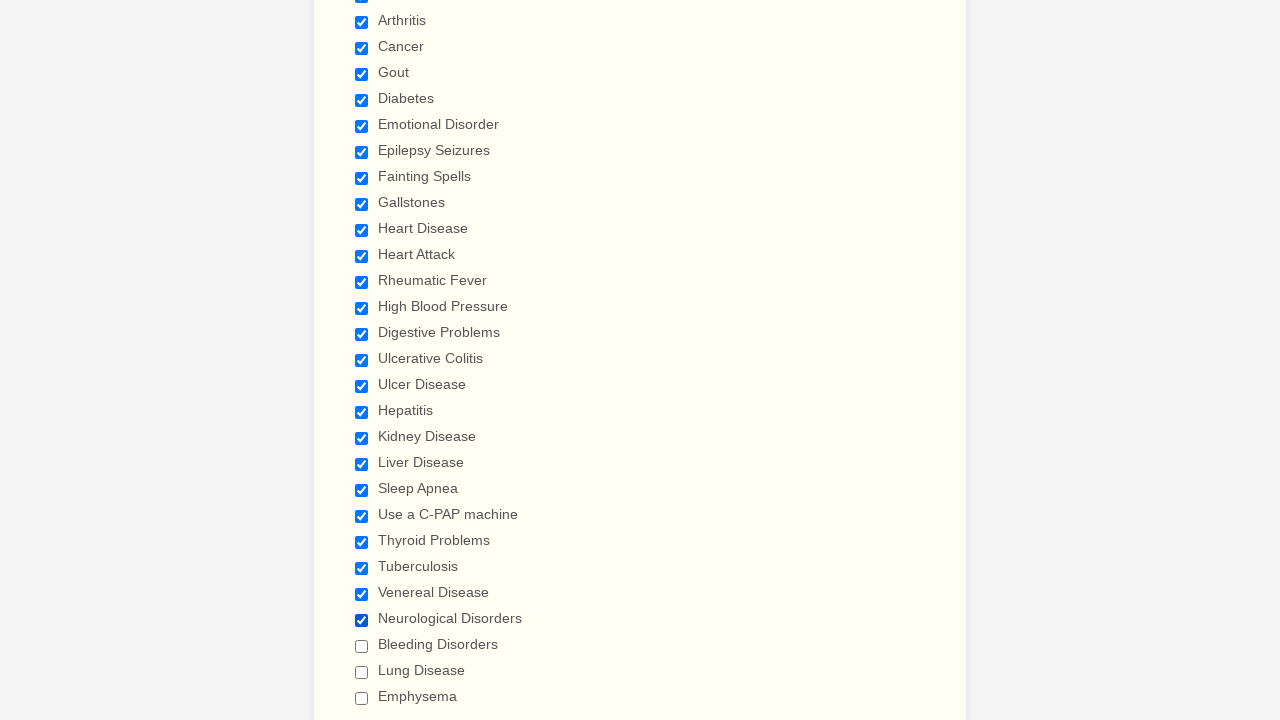

Clicked a checkbox to select it at (362, 646) on input[type='checkbox'] >> nth=26
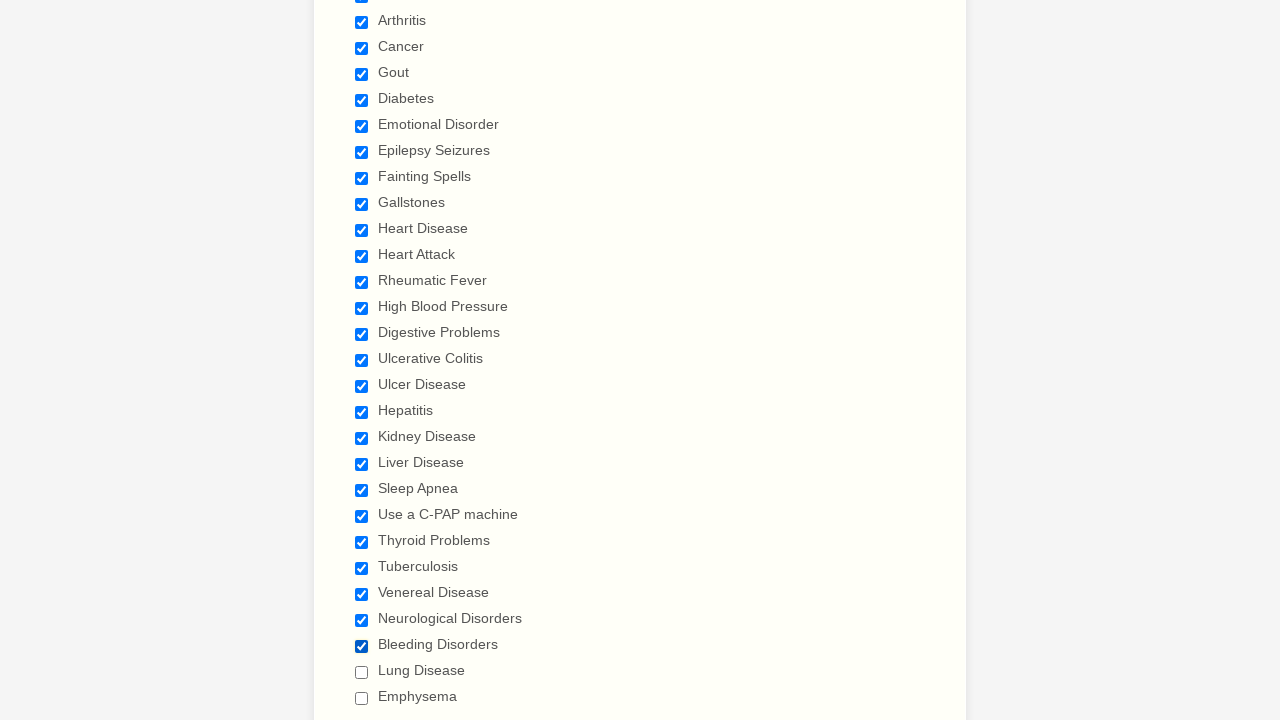

Clicked a checkbox to select it at (362, 672) on input[type='checkbox'] >> nth=27
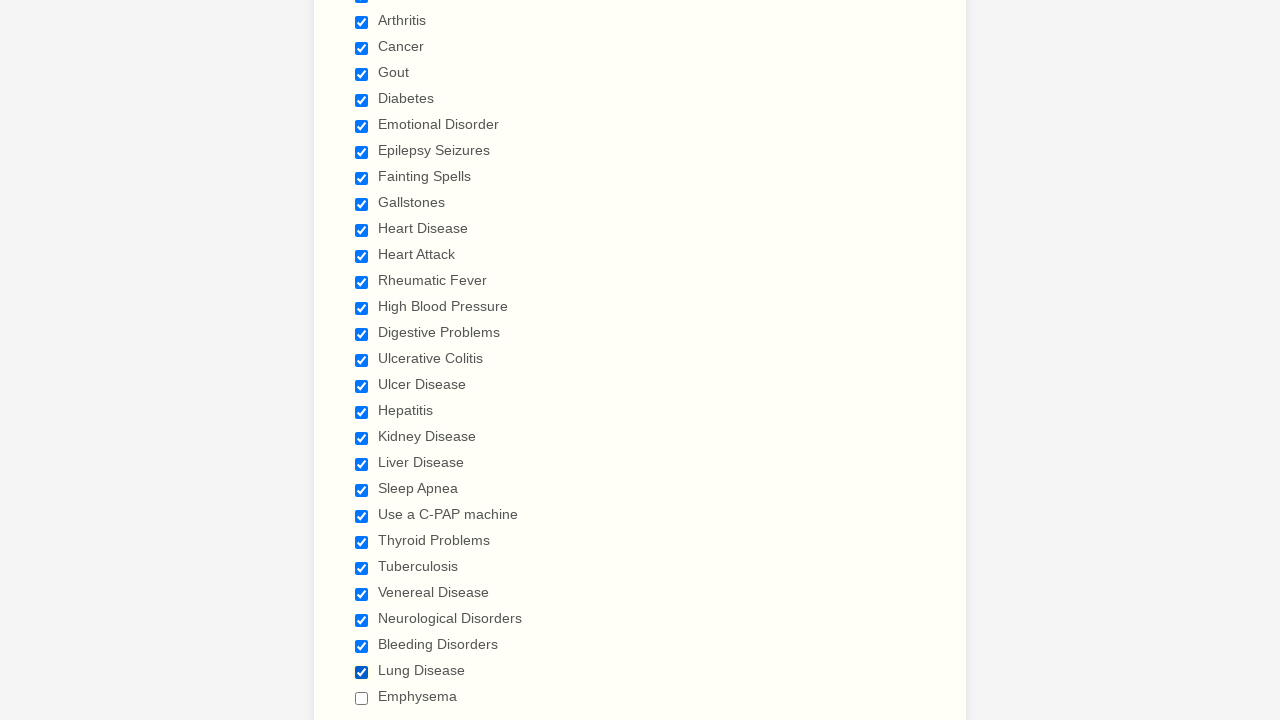

Clicked a checkbox to select it at (362, 698) on input[type='checkbox'] >> nth=28
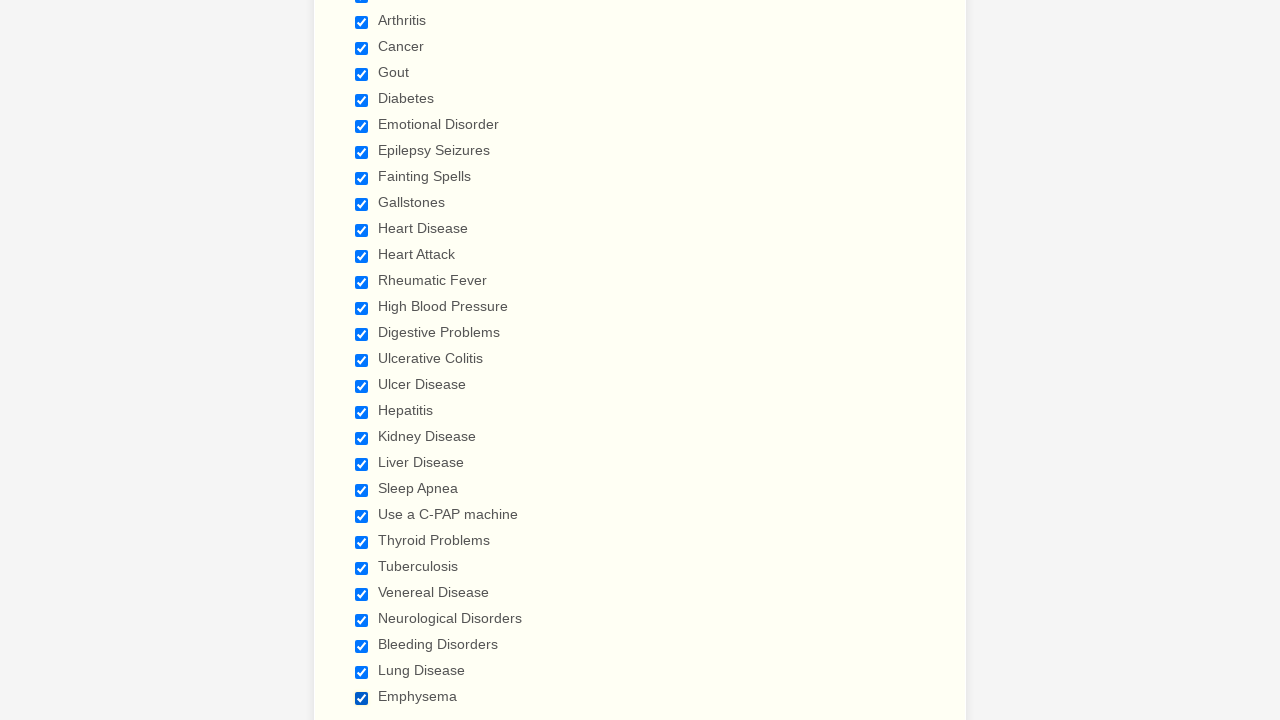

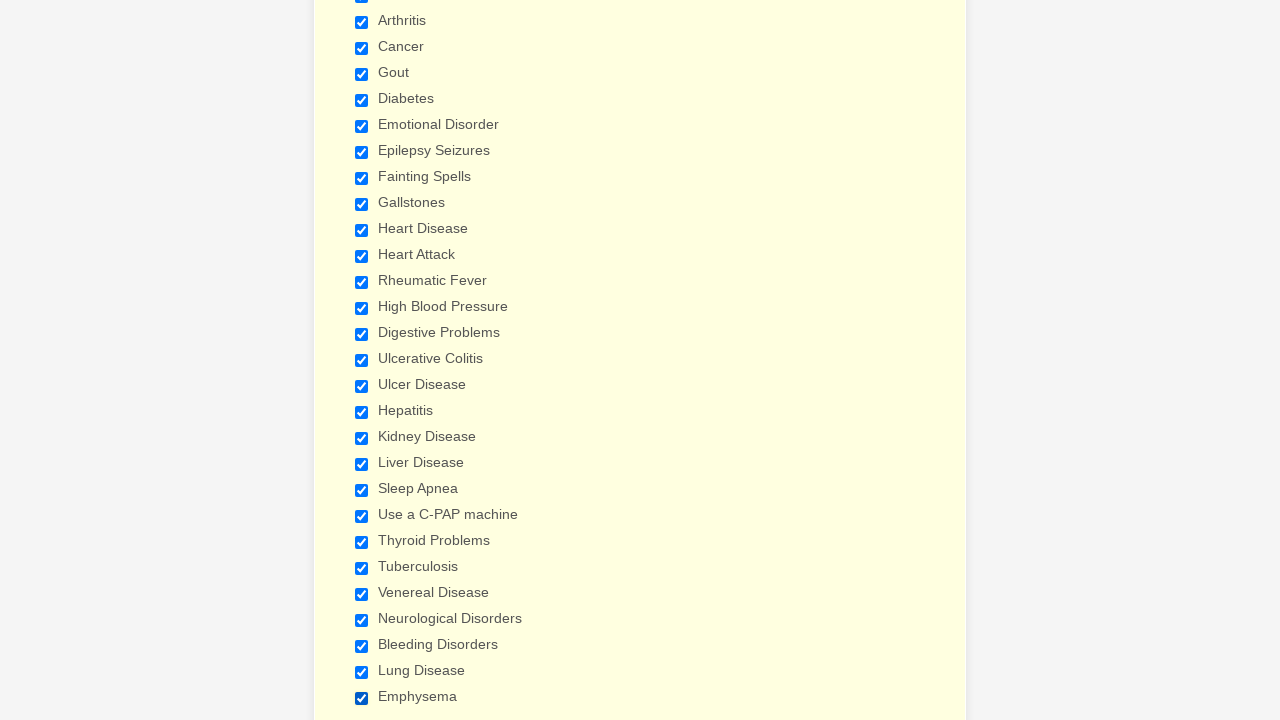